Tests entering an incorrect number on the number page and verifying the error message is displayed

Starting URL: https://kristinek.github.io/site/tasks/enter_a_number

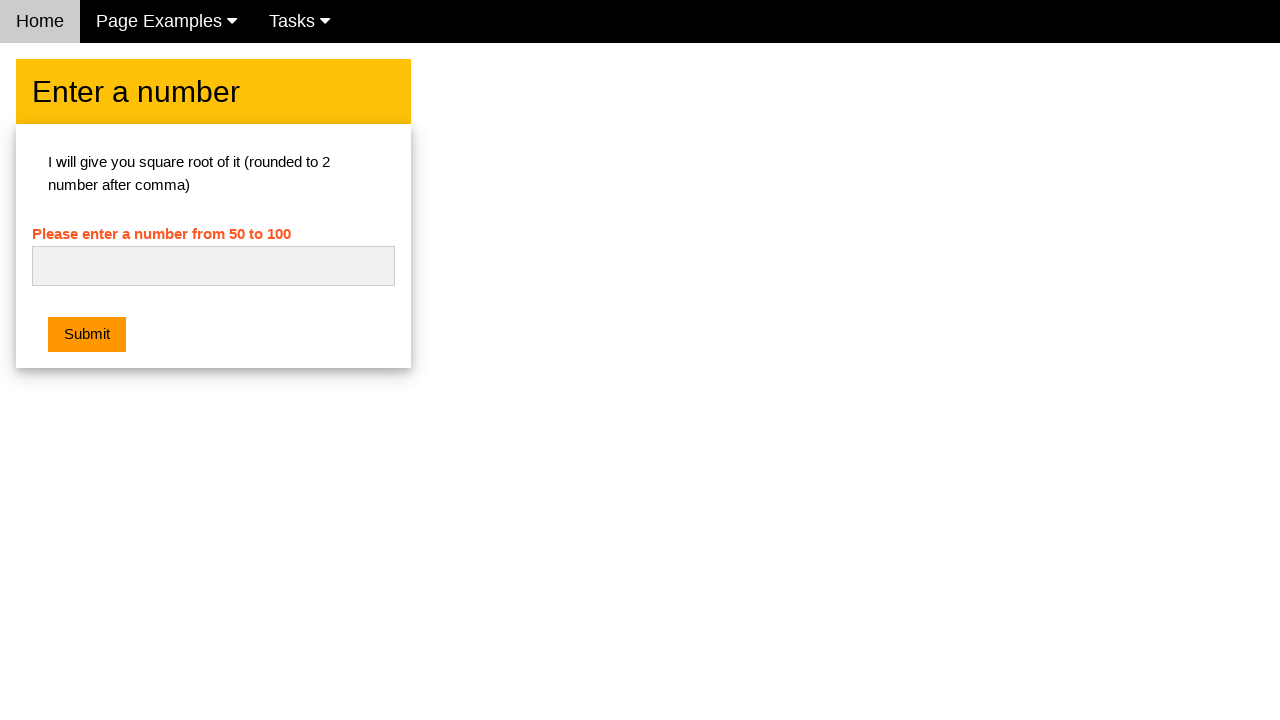

Entered incorrect value 'abc' in number field on #numb
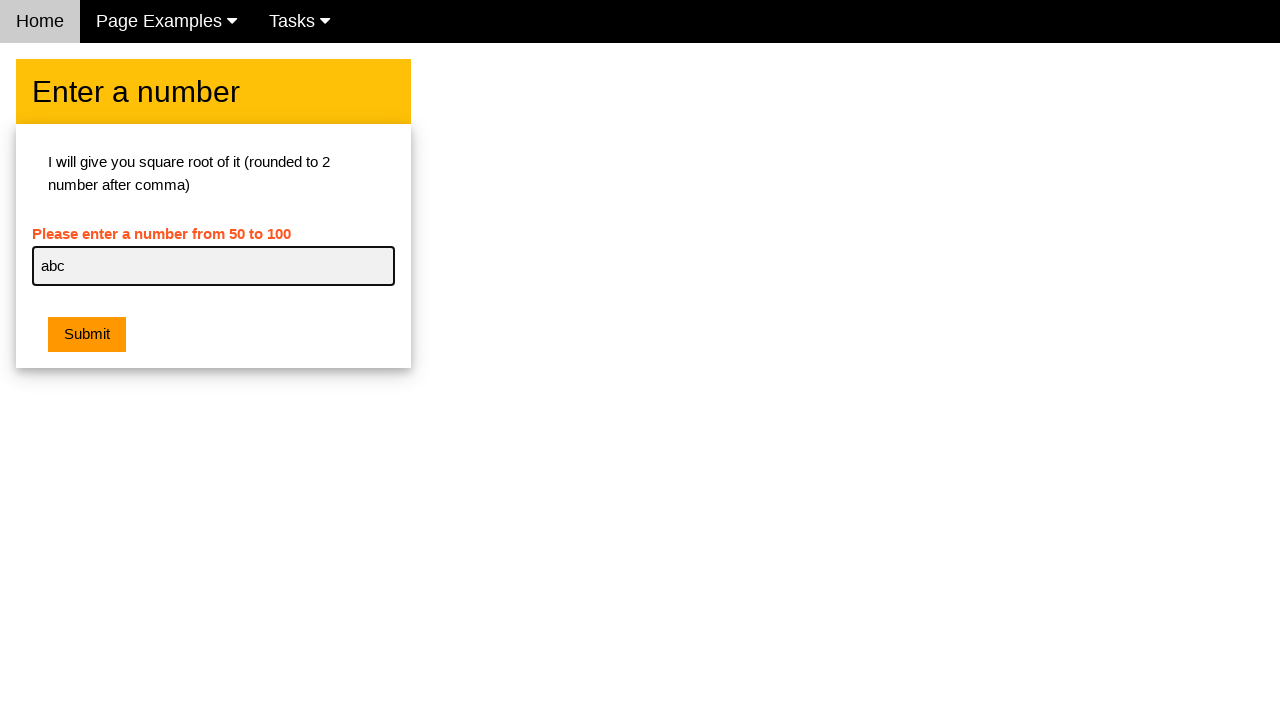

Clicked submit button at (87, 335) on .w3-orange
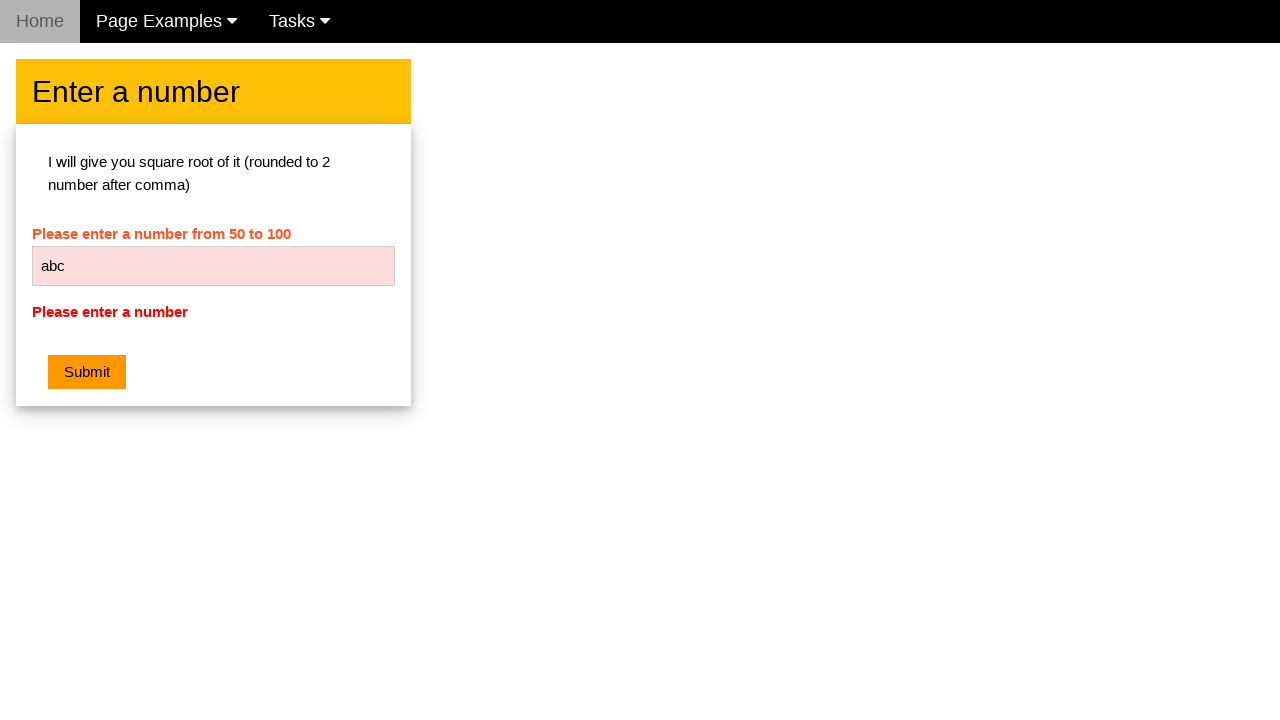

Located error message element
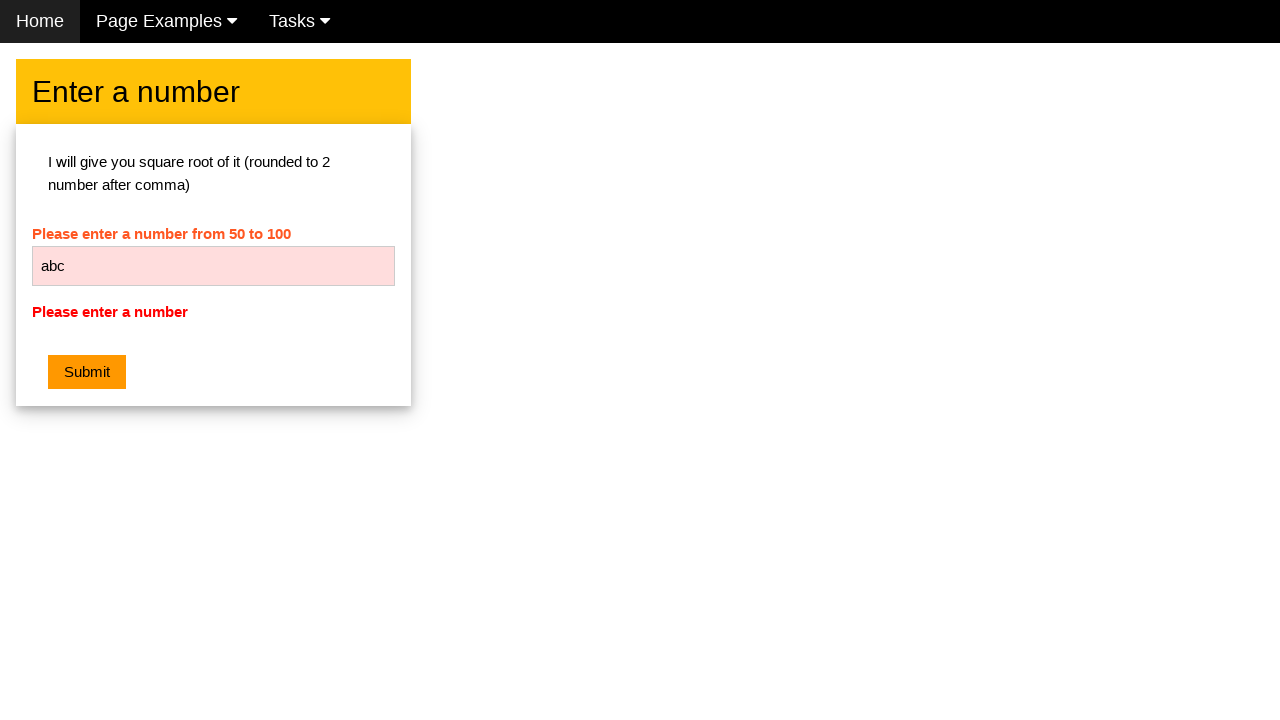

Error message is now visible on the page
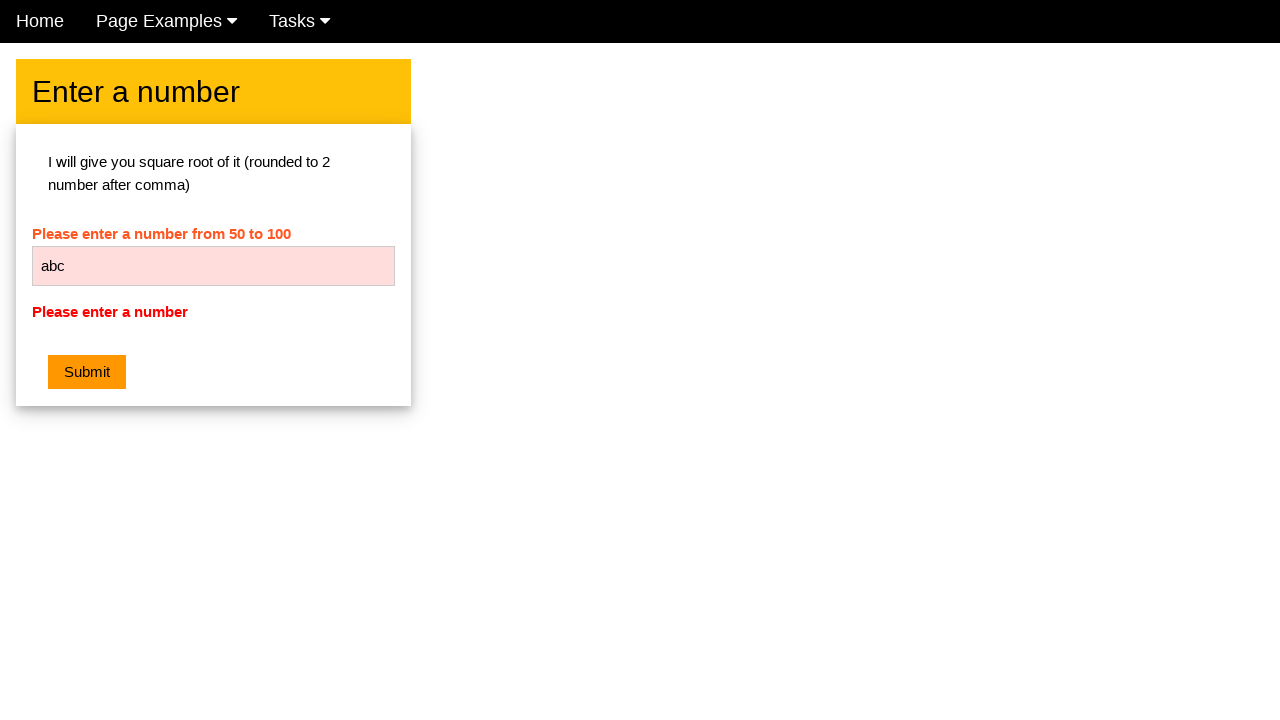

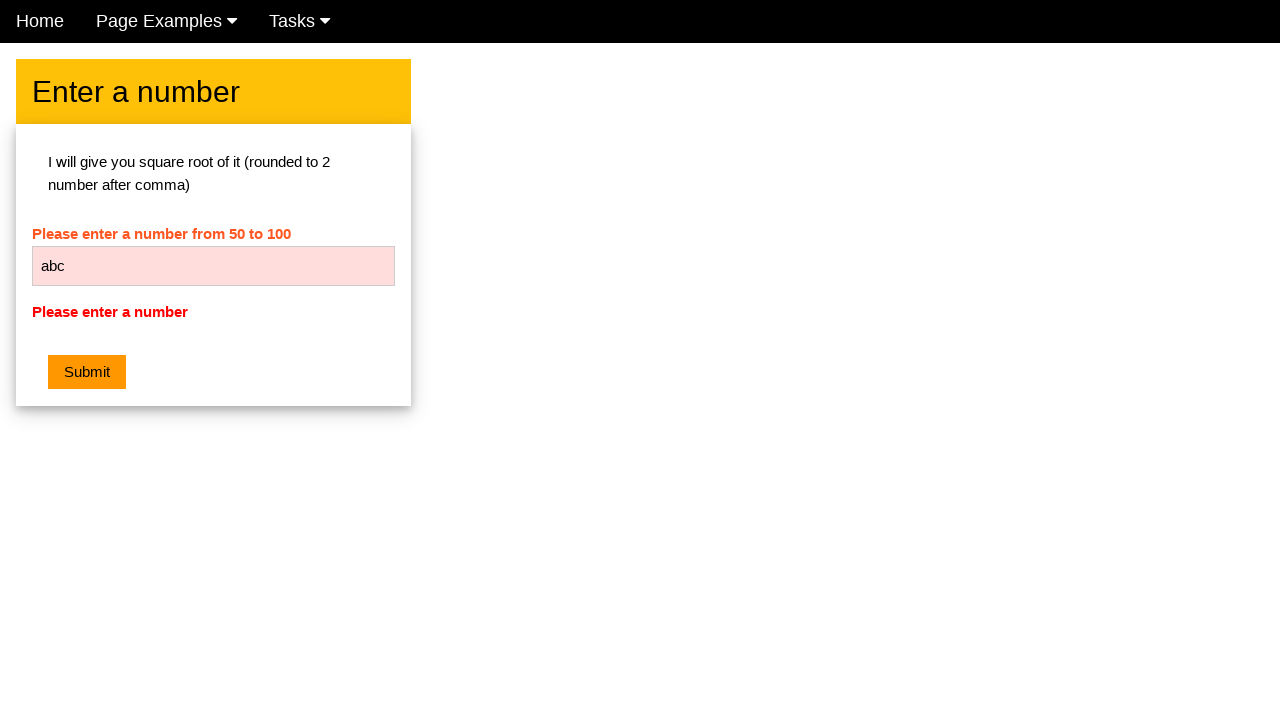